Tests multi-window handling by opening a new browser window, navigating to a different page to retrieve a course name, then switching back to the original window and filling a form field with that course name.

Starting URL: https://www.rahulshettyacademy.com/angularpractice/

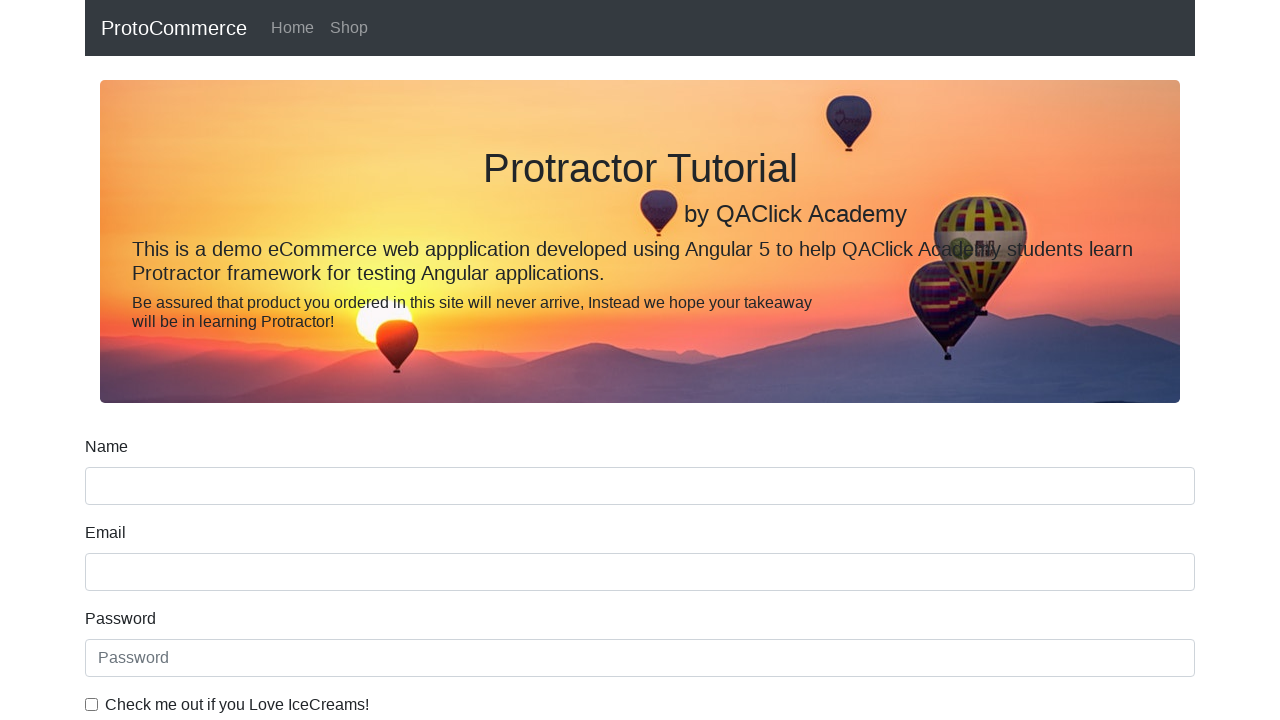

Opened a new browser window/tab
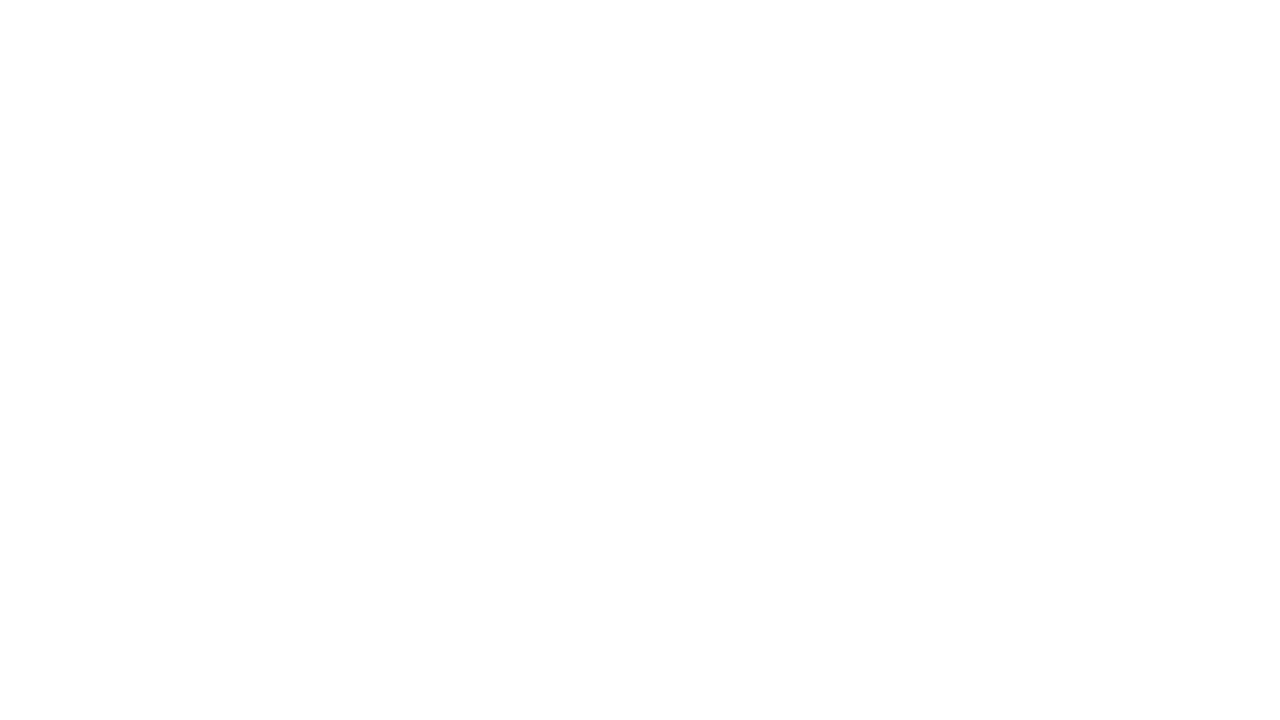

Navigated to https://www.rahulshettyacademy.com/ in new window
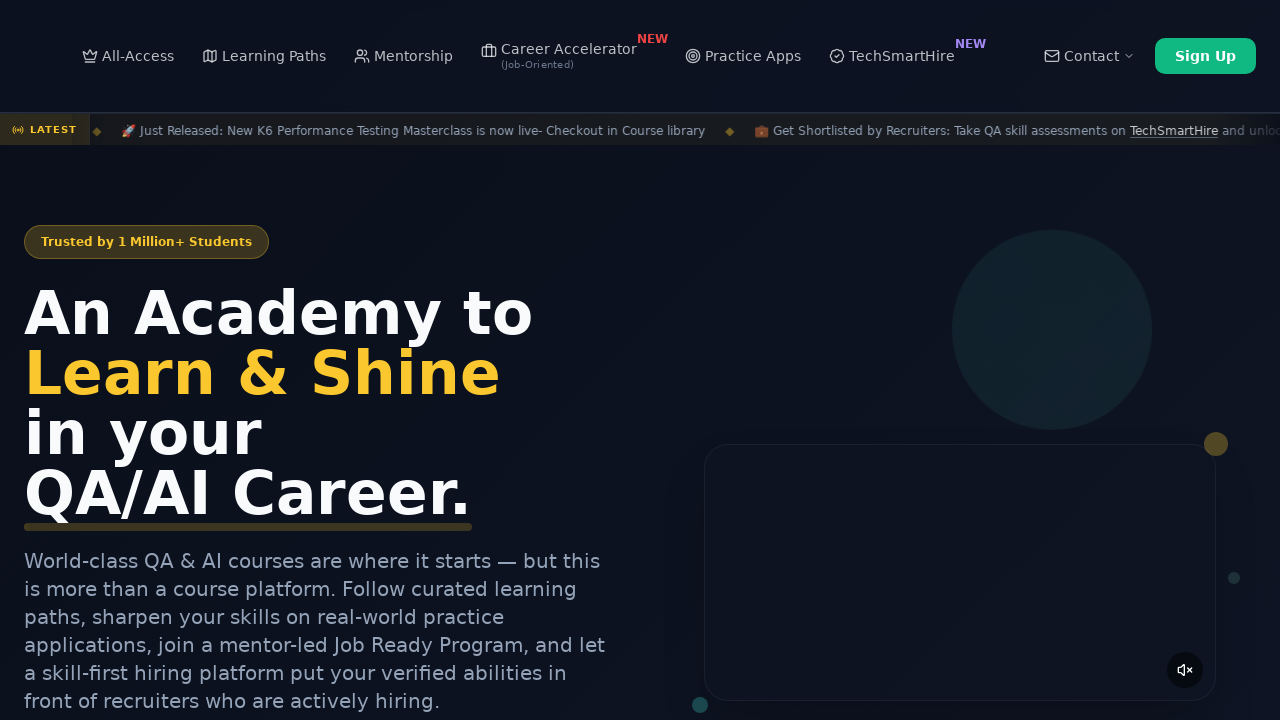

Located course links on the page
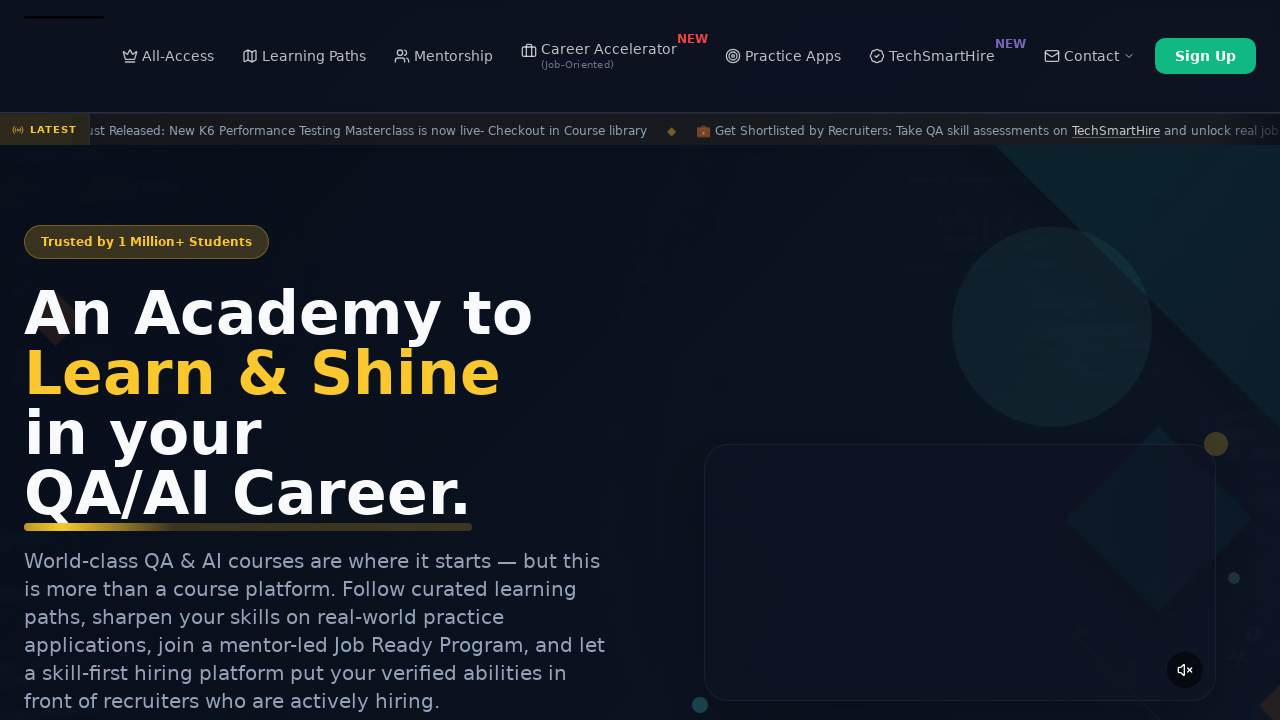

Retrieved course name from second link: 'Playwright Testing'
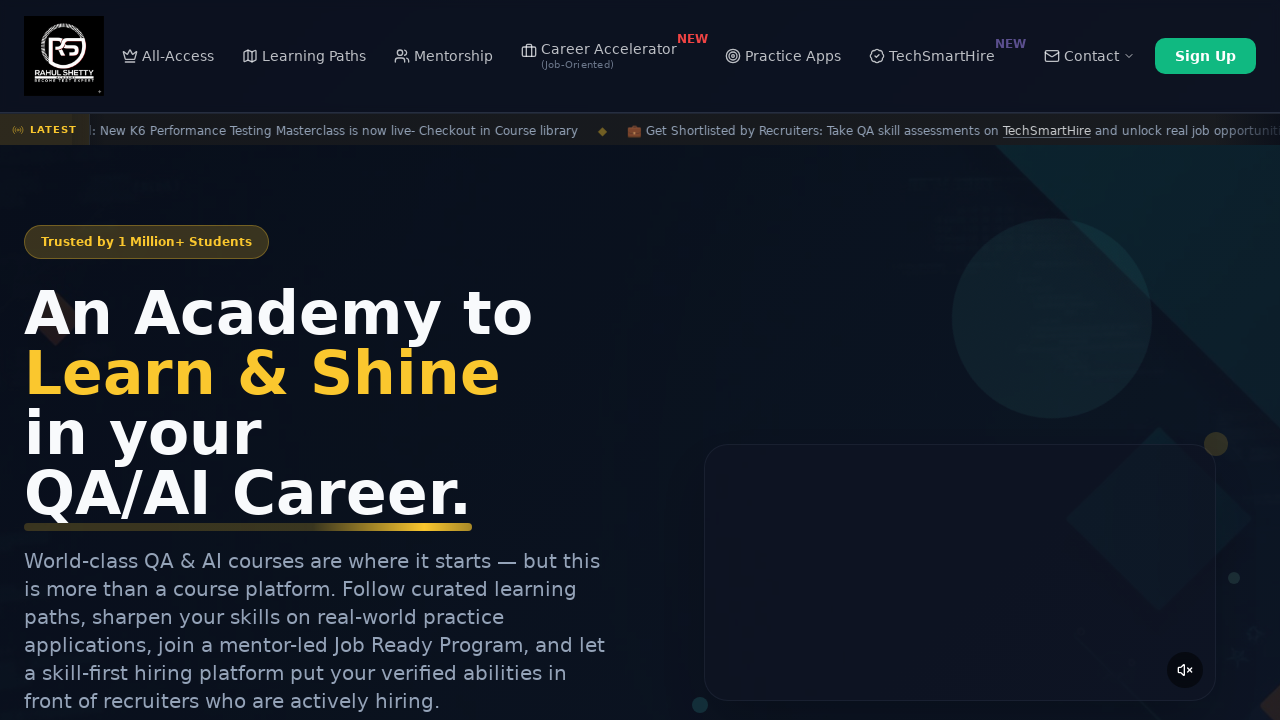

Switched back to original window
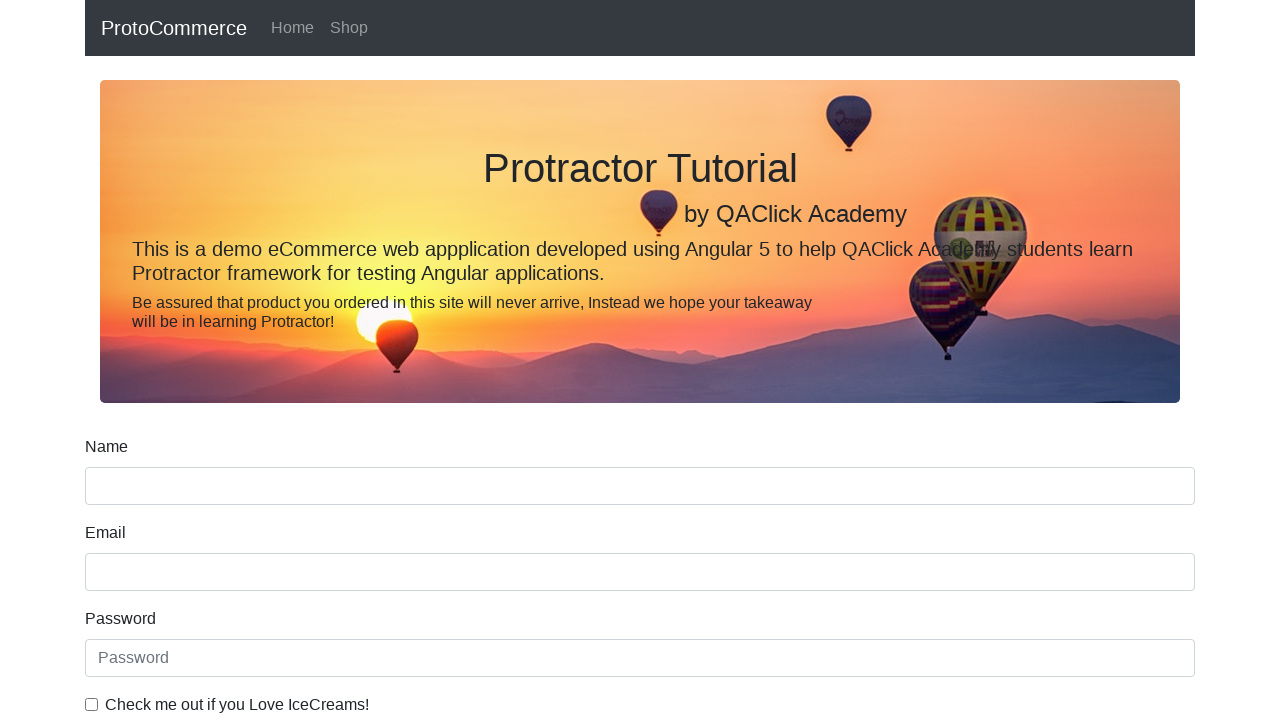

Filled name field with course name: 'Playwright Testing' on [name='name']
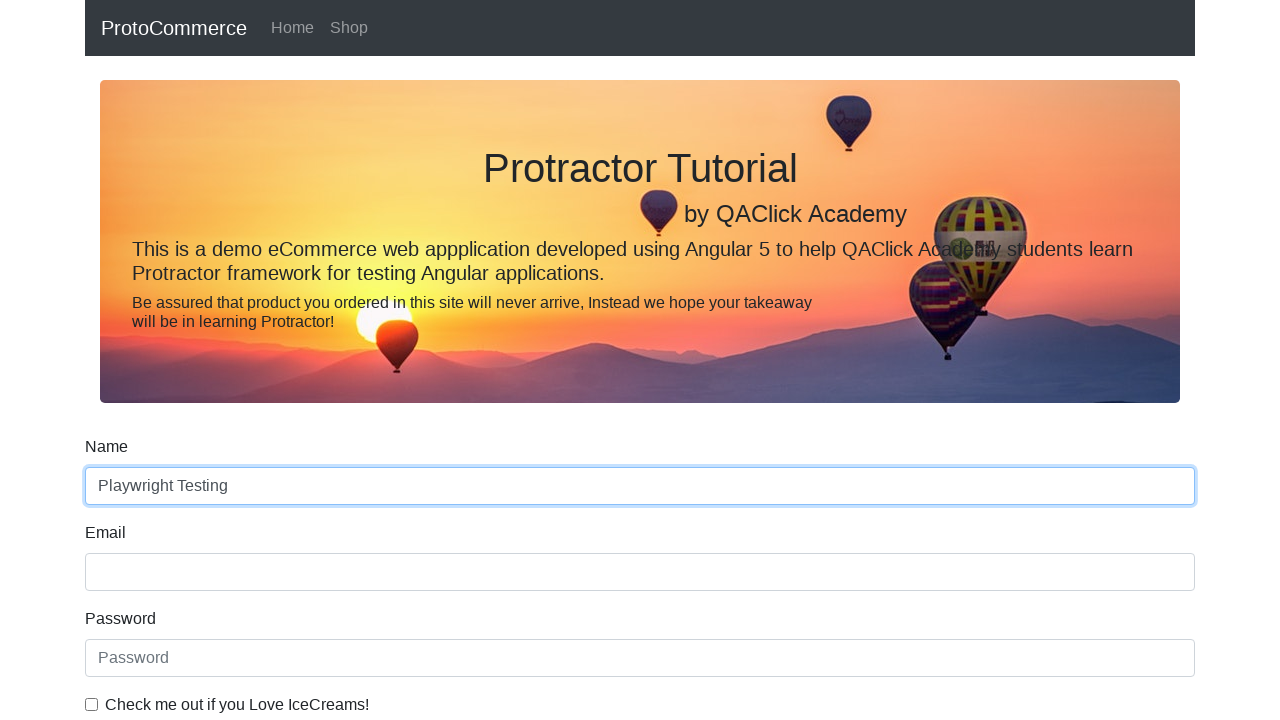

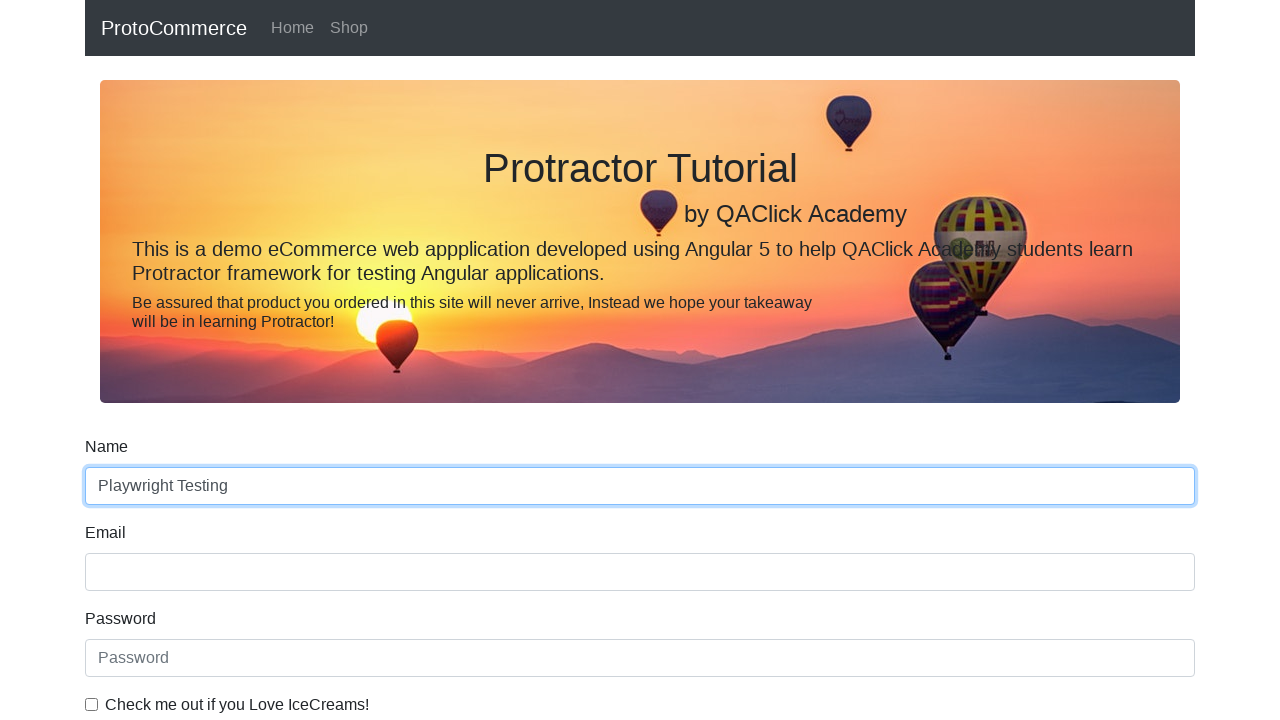